Tests the interactive example by entering a name in the input field and verifying the greeting updates dynamically

Starting URL: https://angularjs.org

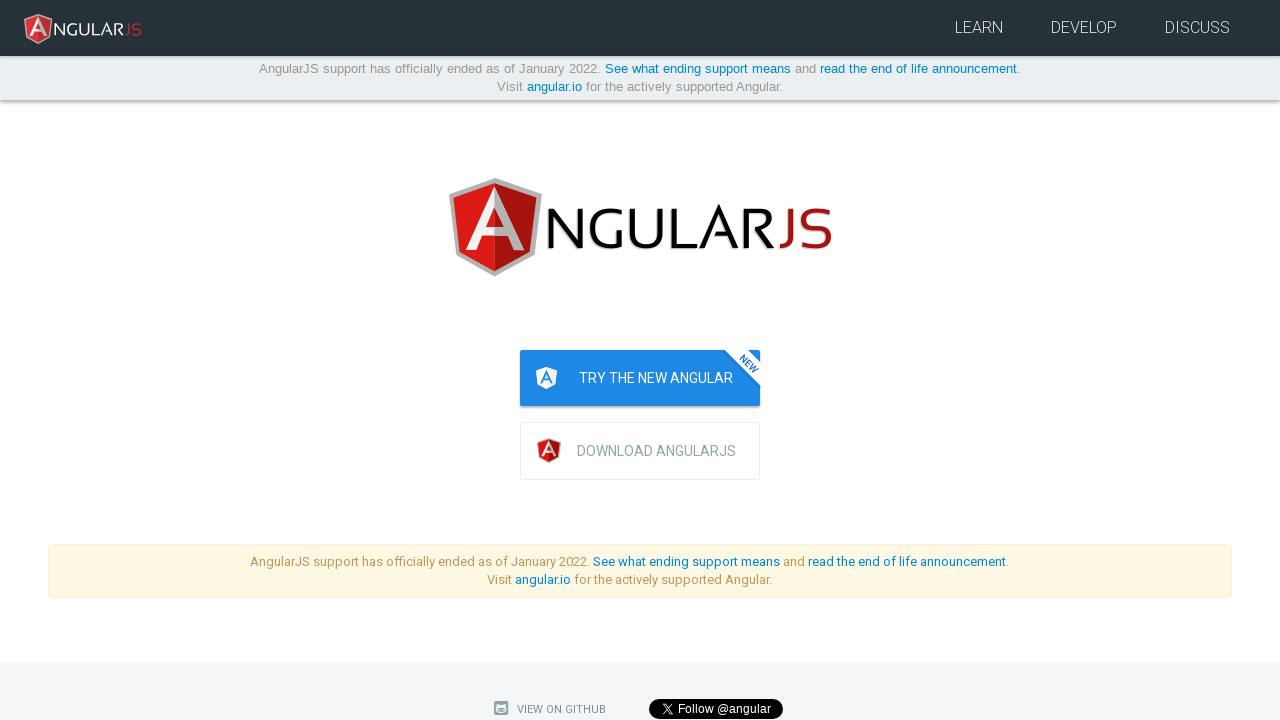

Clicked the yourName input field at (940, 360) on input[ng-model="yourName"]
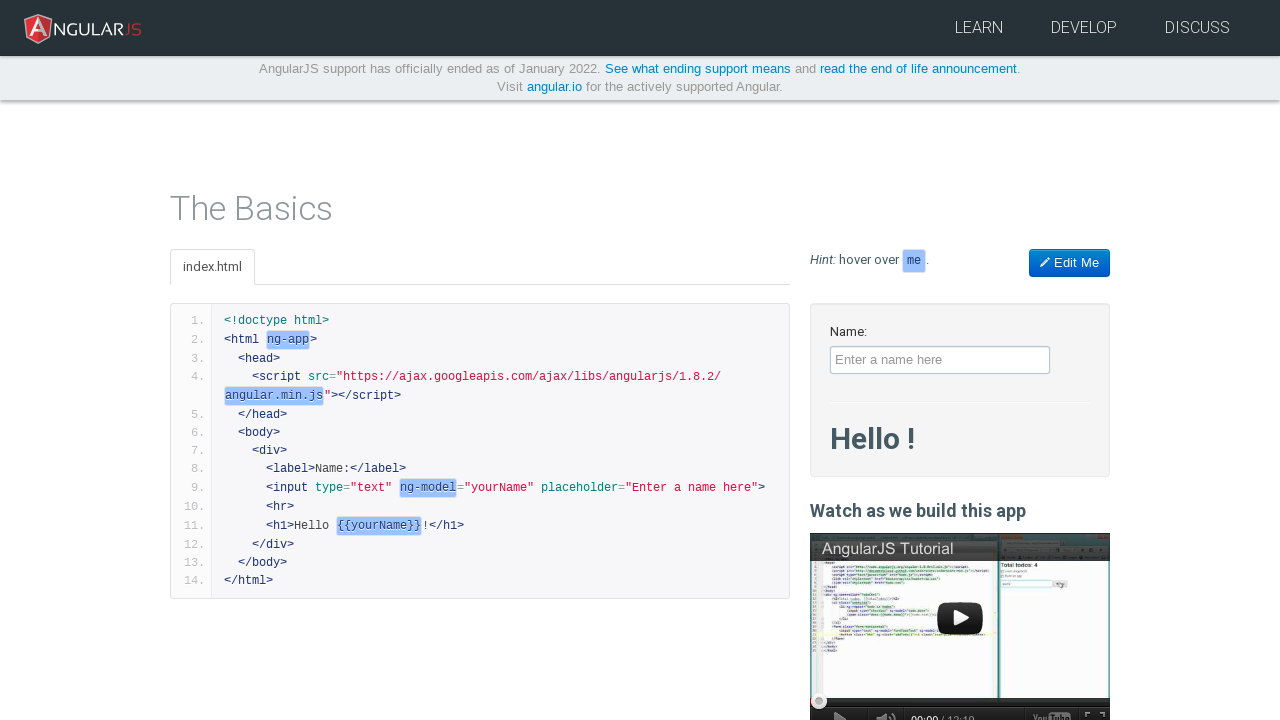

Entered 'Jeff' into the name input field on input[ng-model="yourName"]
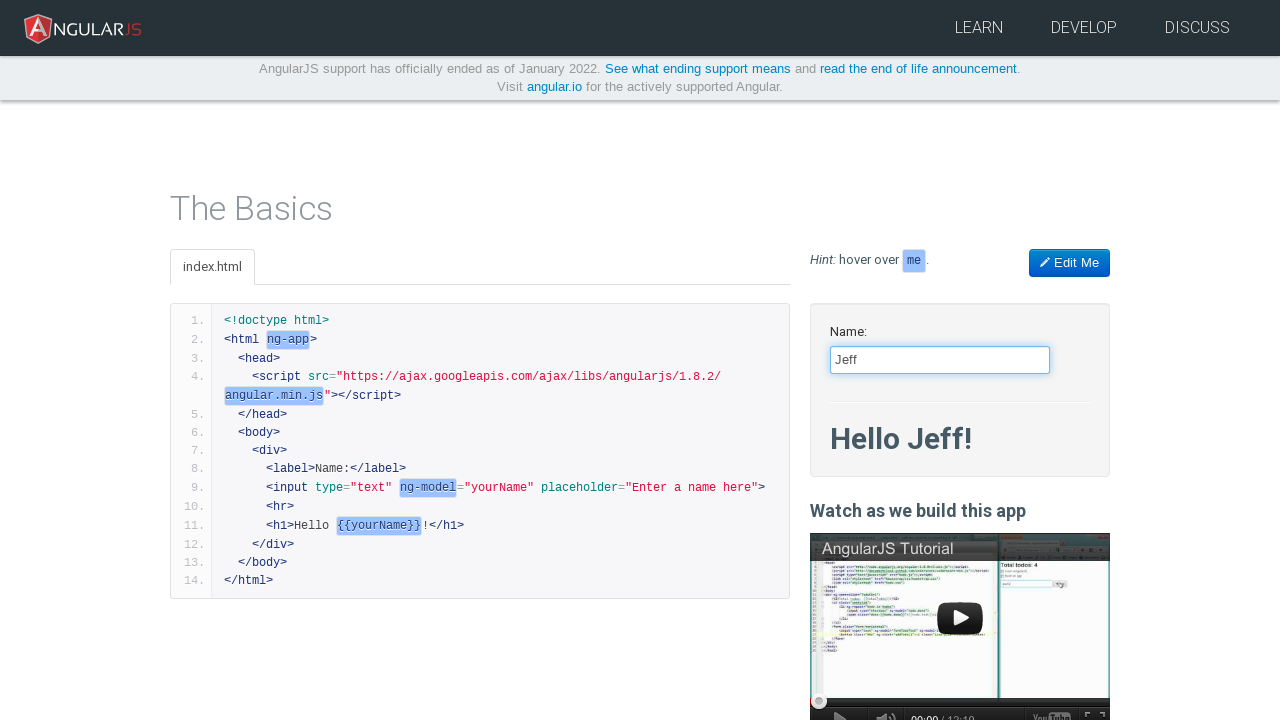

Verified that the greeting updated to 'Hello Jeff!'
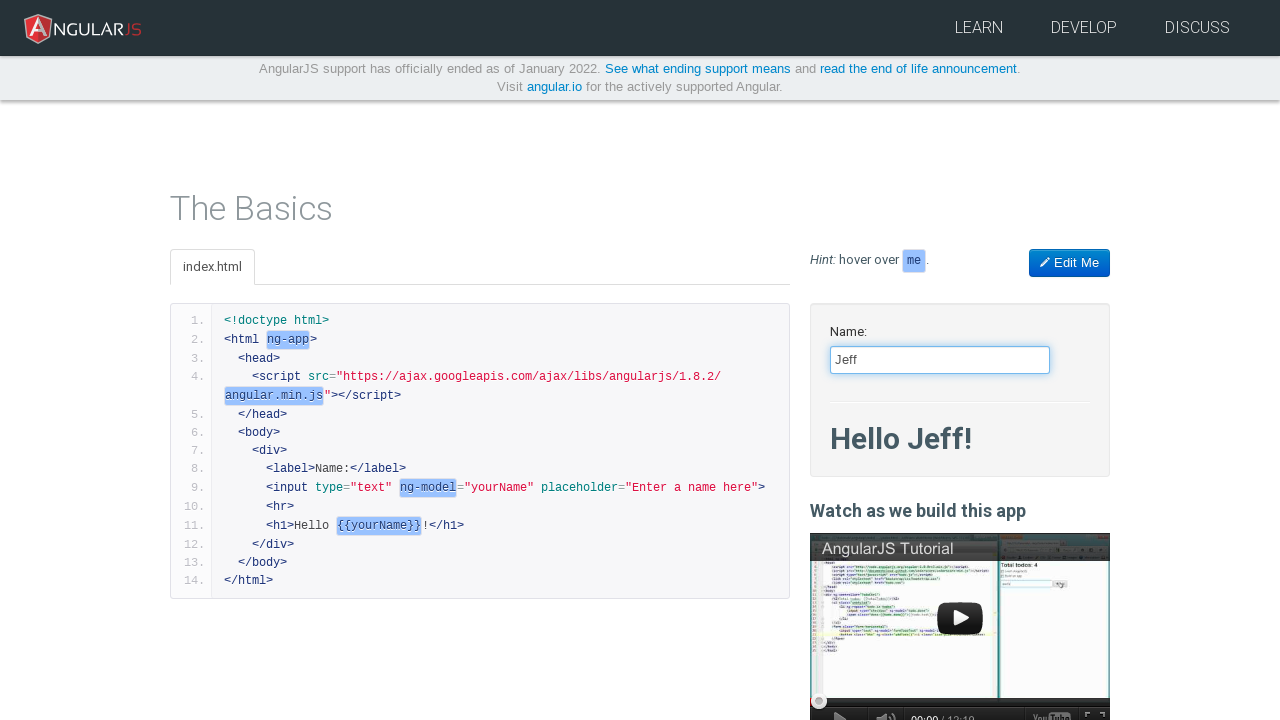

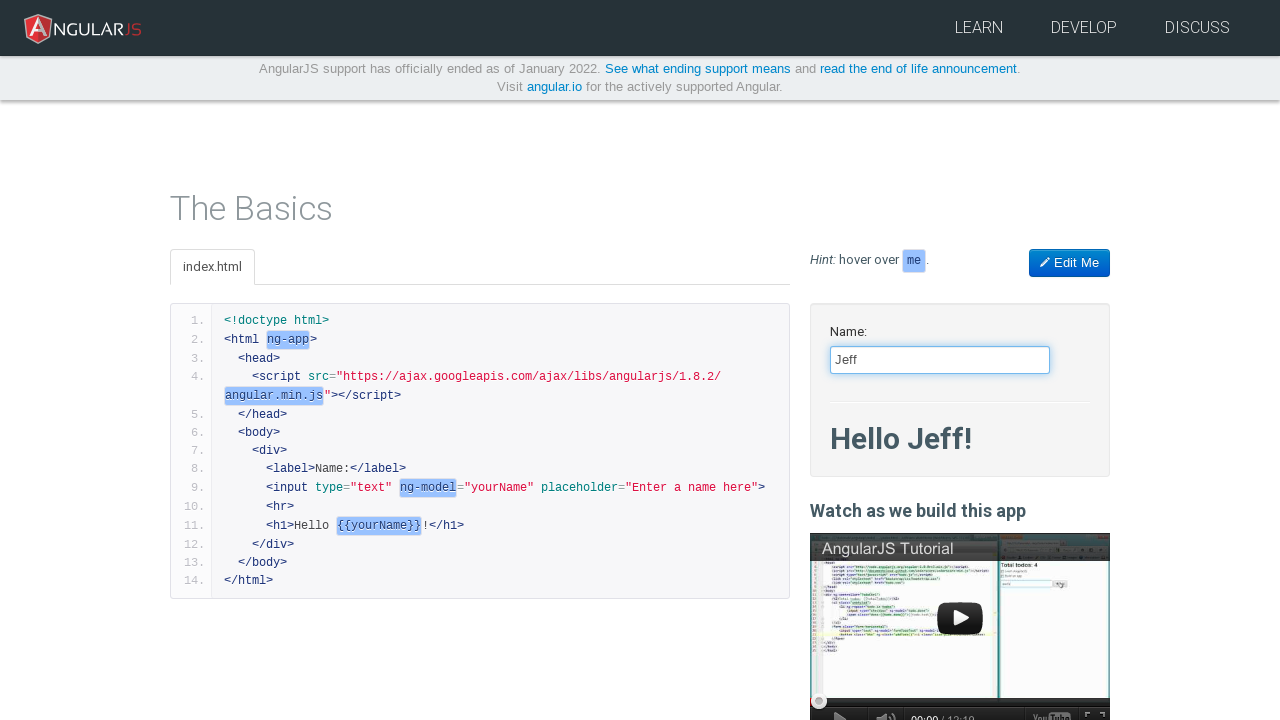